Tests registration form validation with invalid phone number length and verifies error message

Starting URL: https://alada.vn/tai-khoan/dang-ky.html

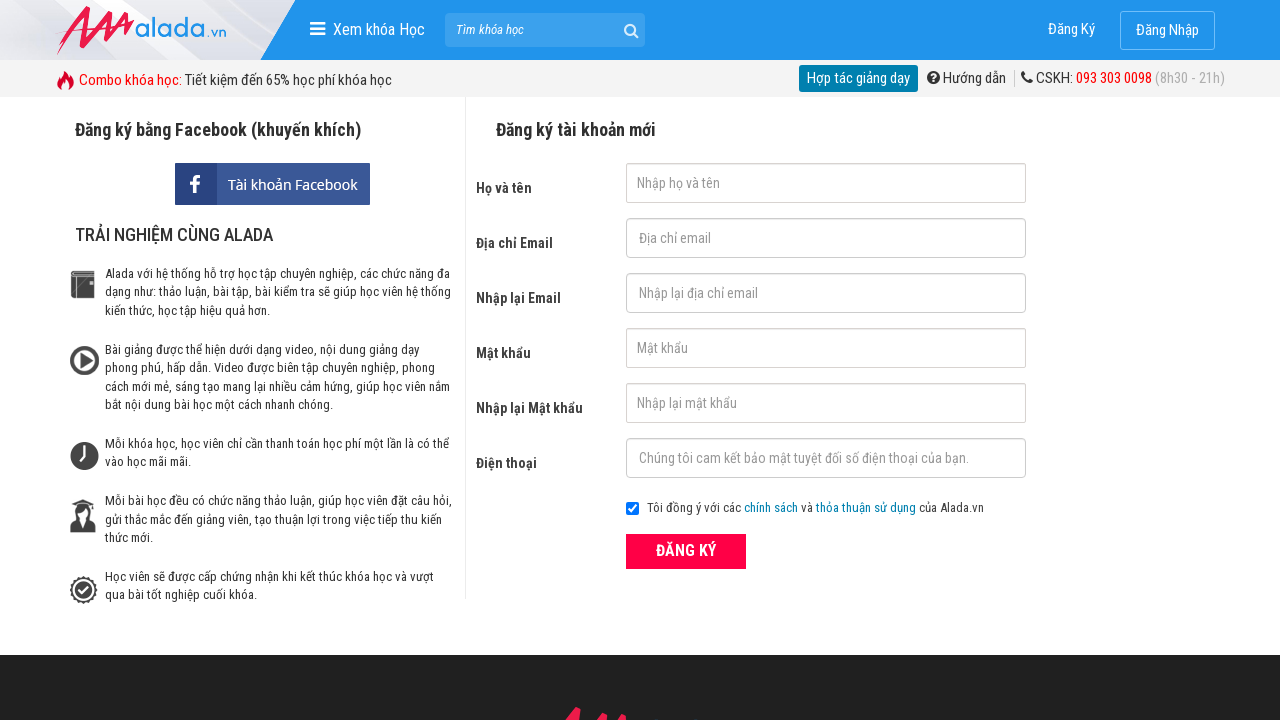

Filled first name field with 'nguyen' on #txtFirstname
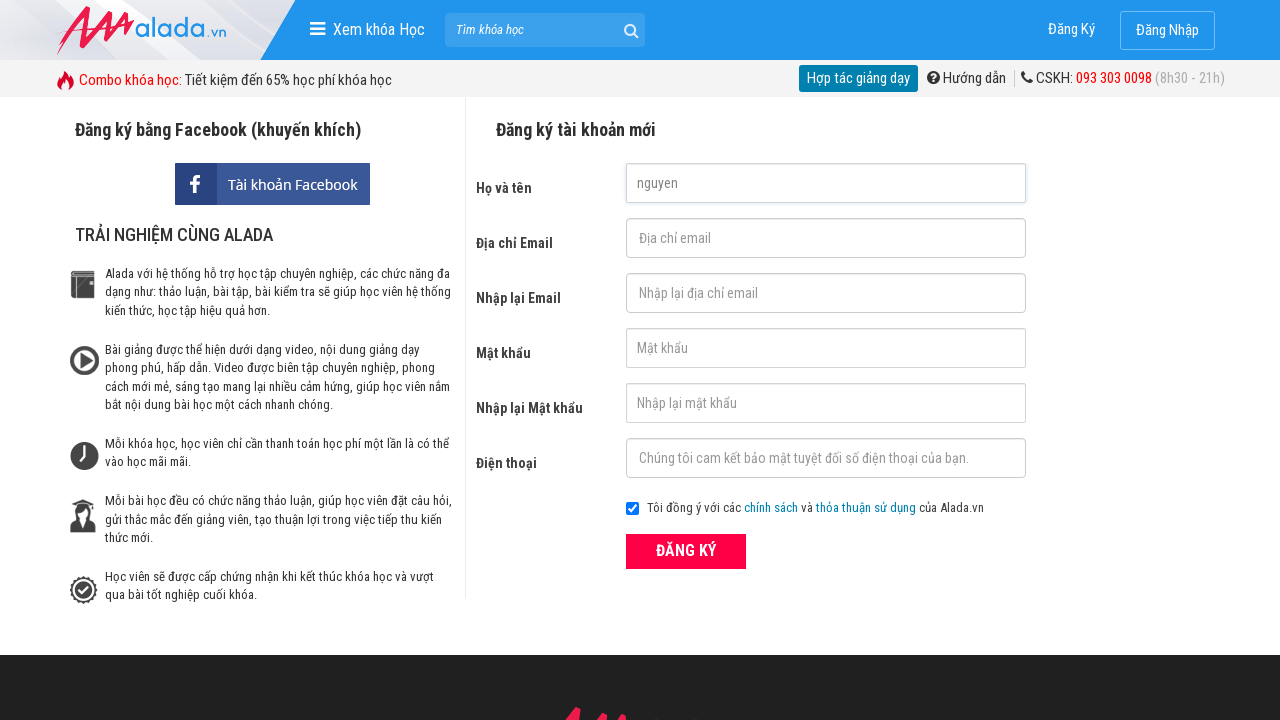

Filled email field with 'nguyen@gmail.com' on #txtEmail
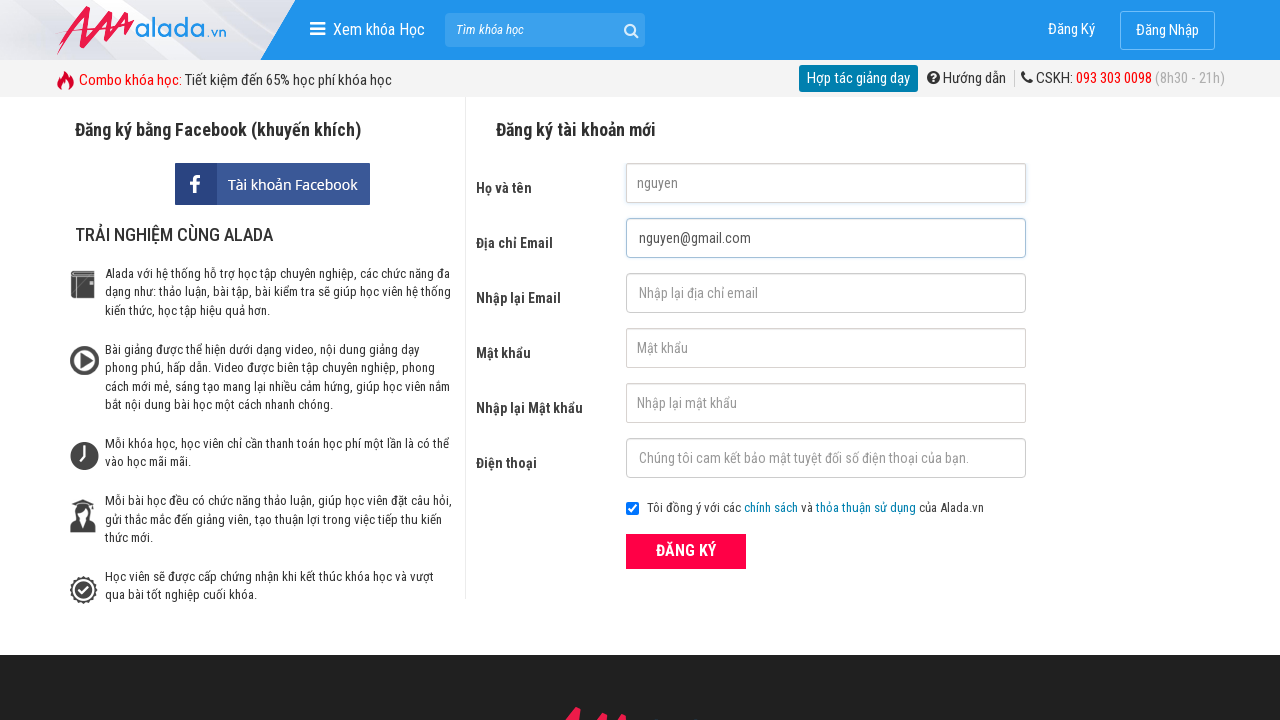

Filled confirm email field with 'nguyen@gmail.com' on #txtCEmail
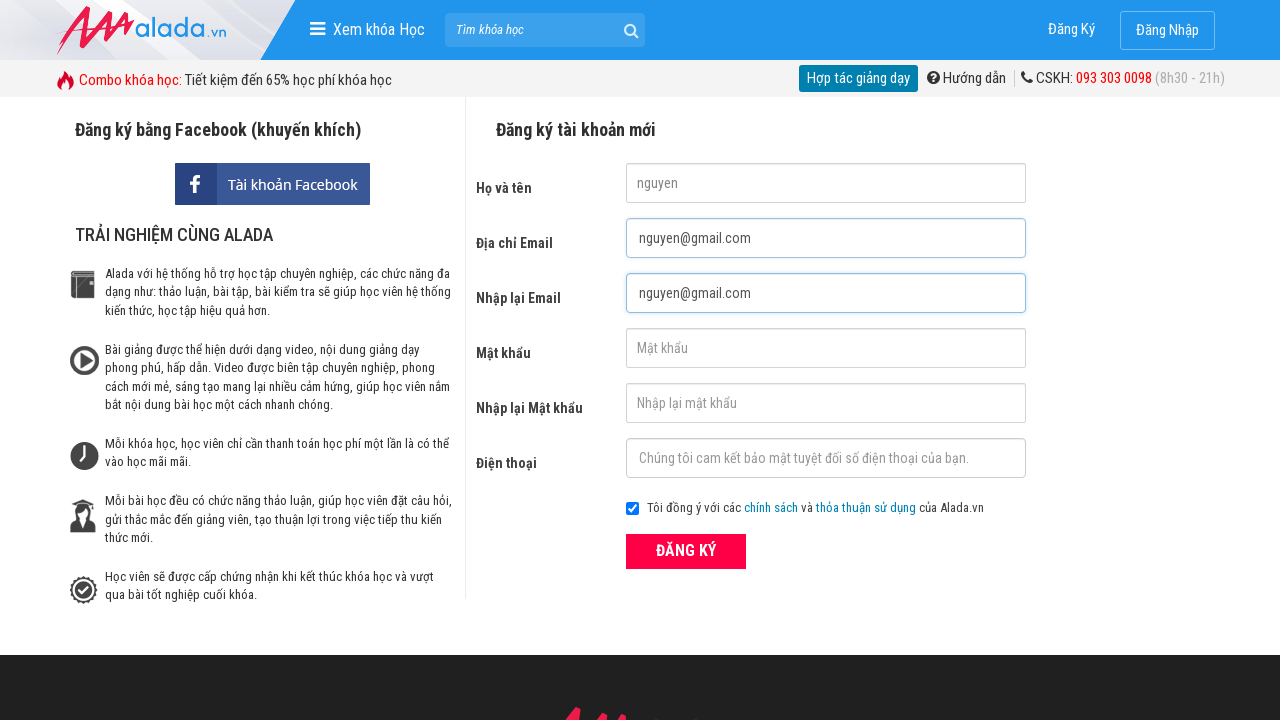

Filled password field with '23456' on #txtPassword
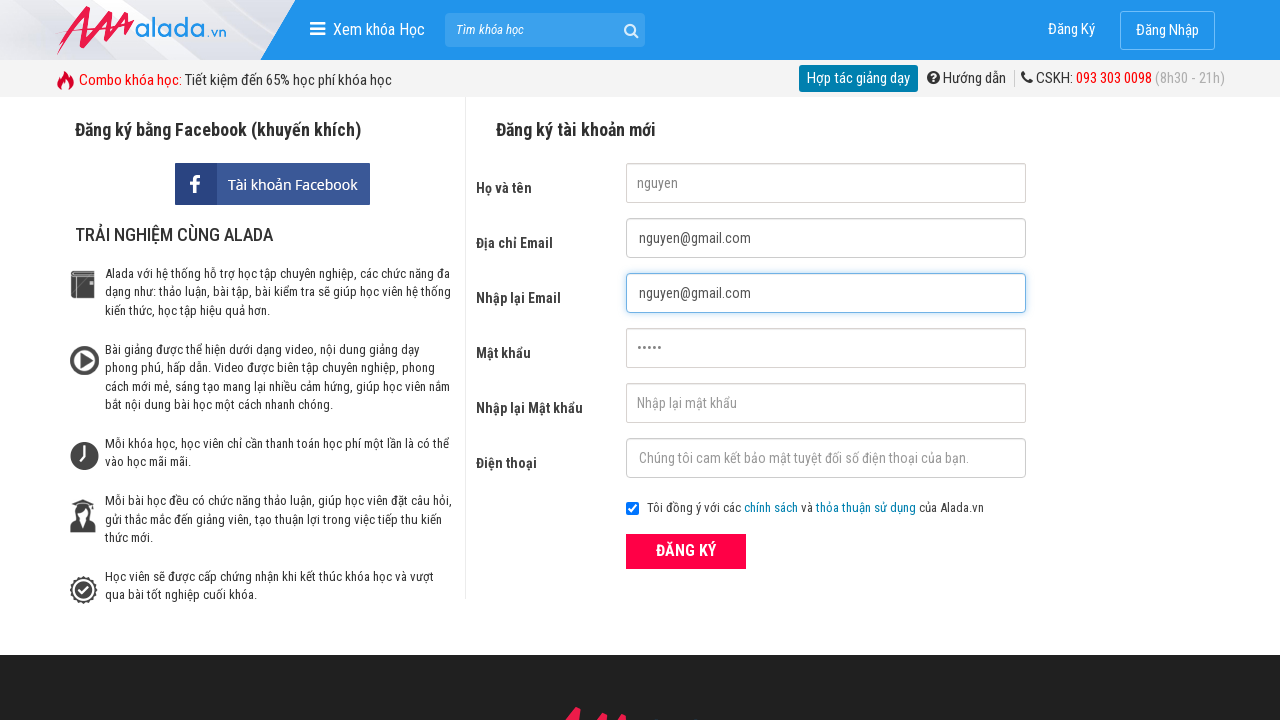

Filled confirm password field with '23456' on #txtCPassword
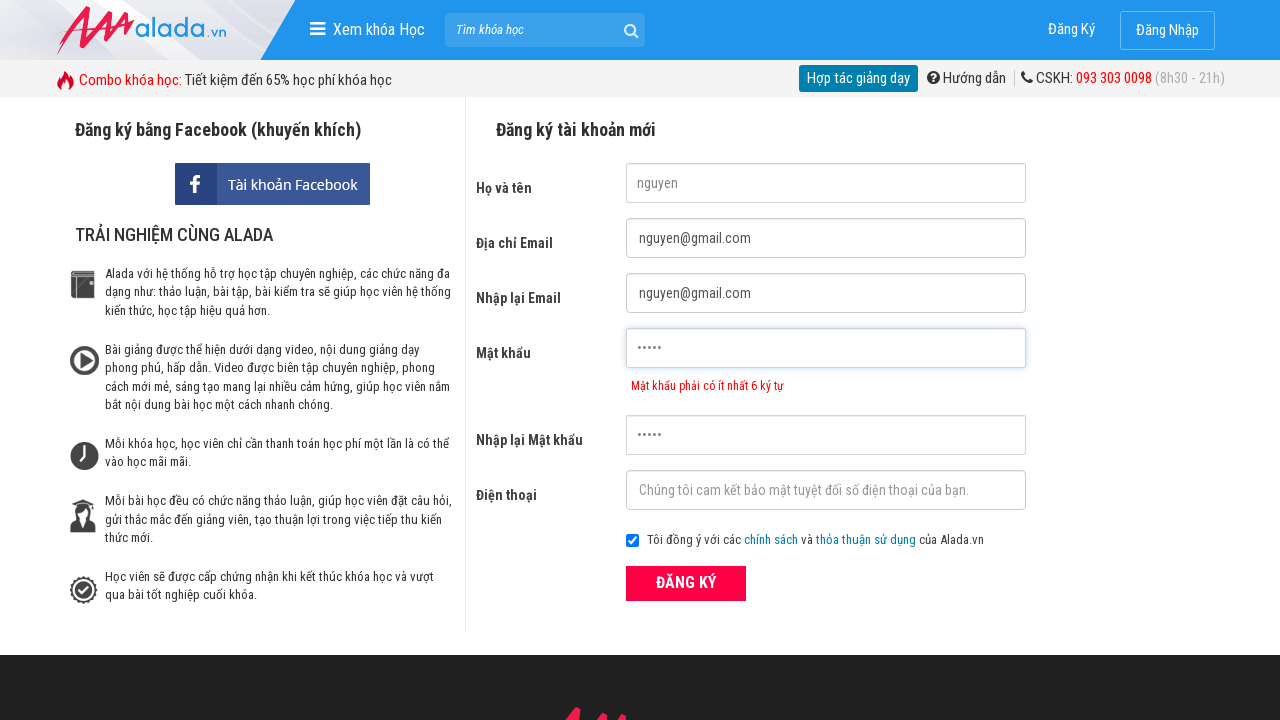

Filled phone field with invalid phone number '01231231' on #txtPhone
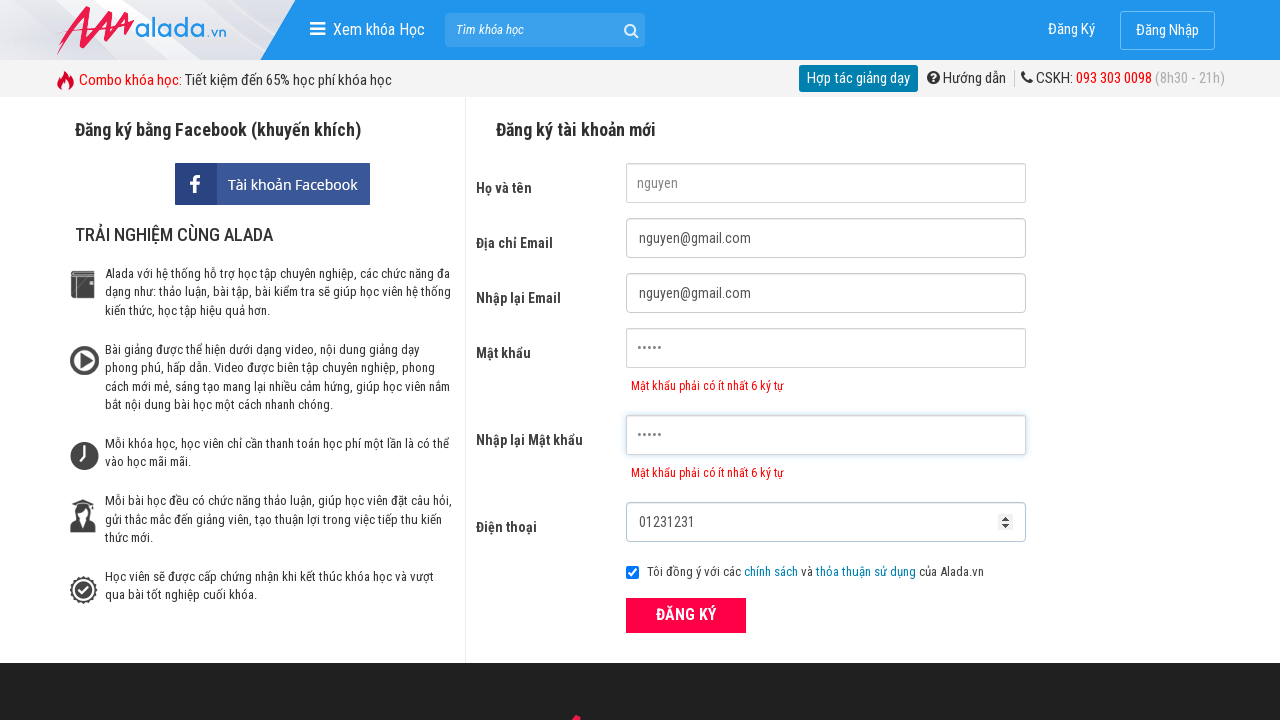

Clicked ĐĂNG KÝ (Register) button at (686, 615) on xpath=//form[@id='frmLogin']//button[text()='ĐĂNG KÝ']
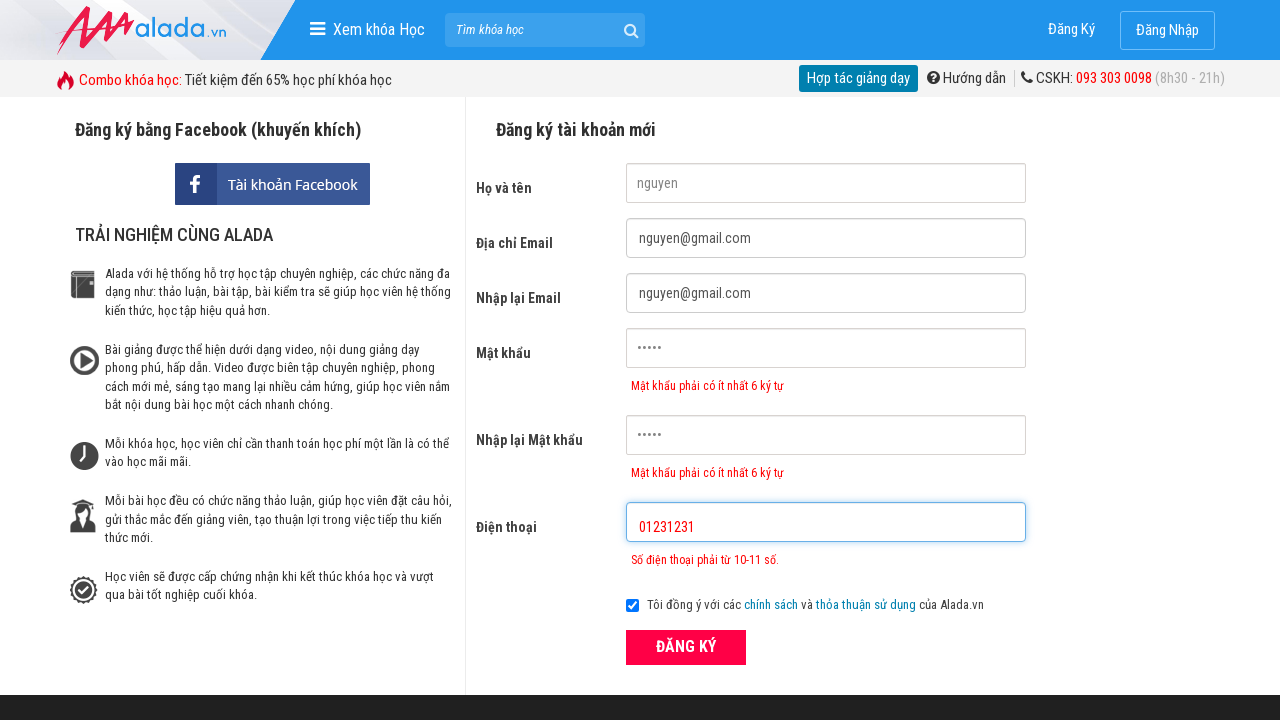

Phone number error message appeared, validating invalid phone length rejection
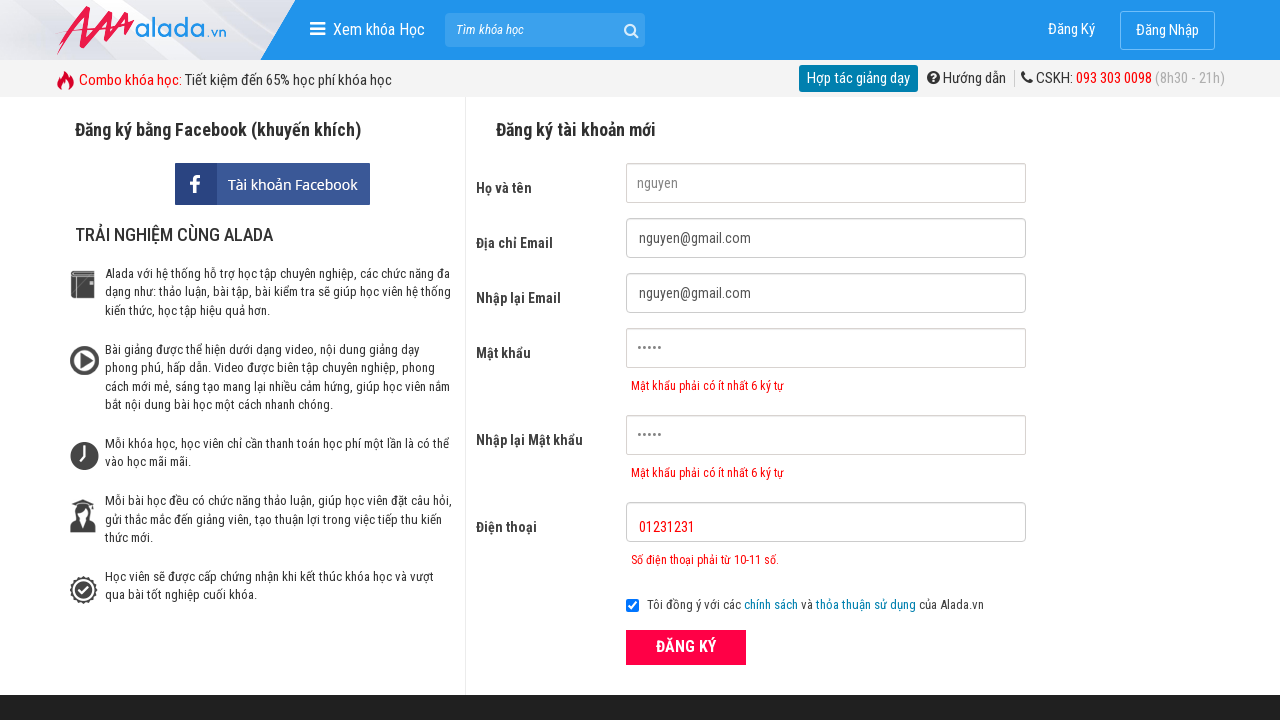

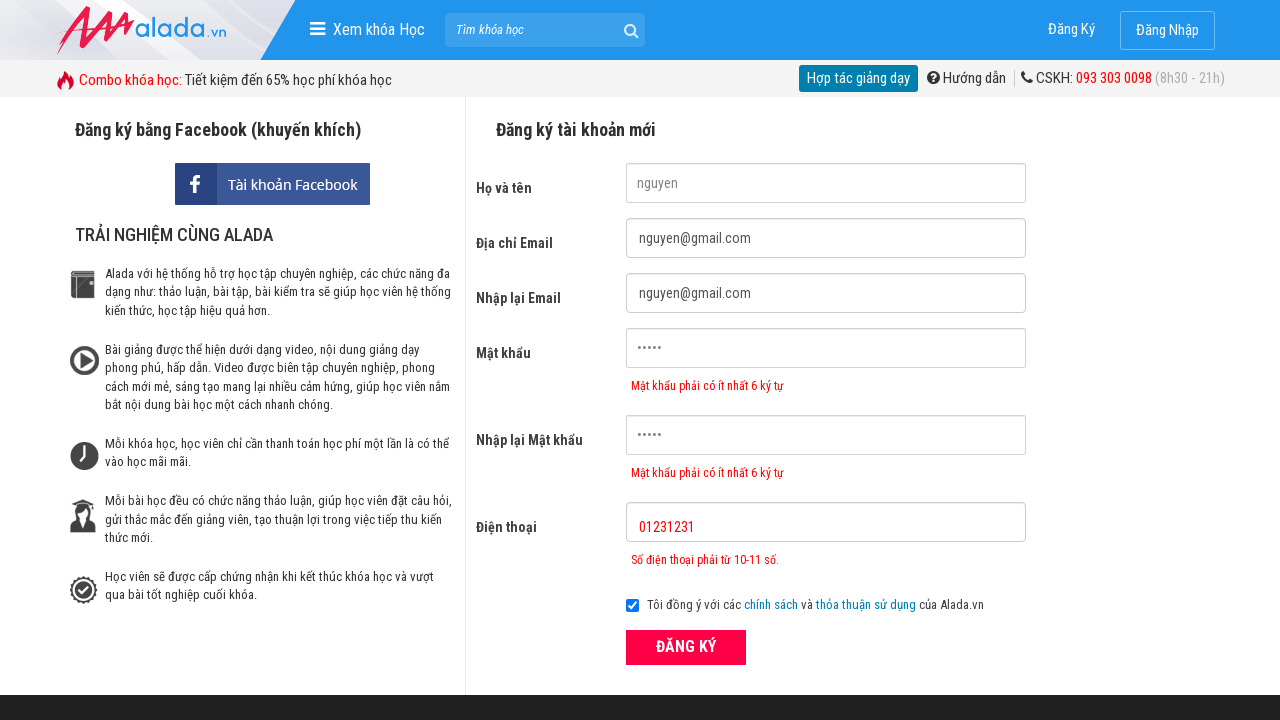